Launches the KTM India website and verifies it loads successfully by waiting for the page to be ready.

Starting URL: https://www.ktmindia.com/

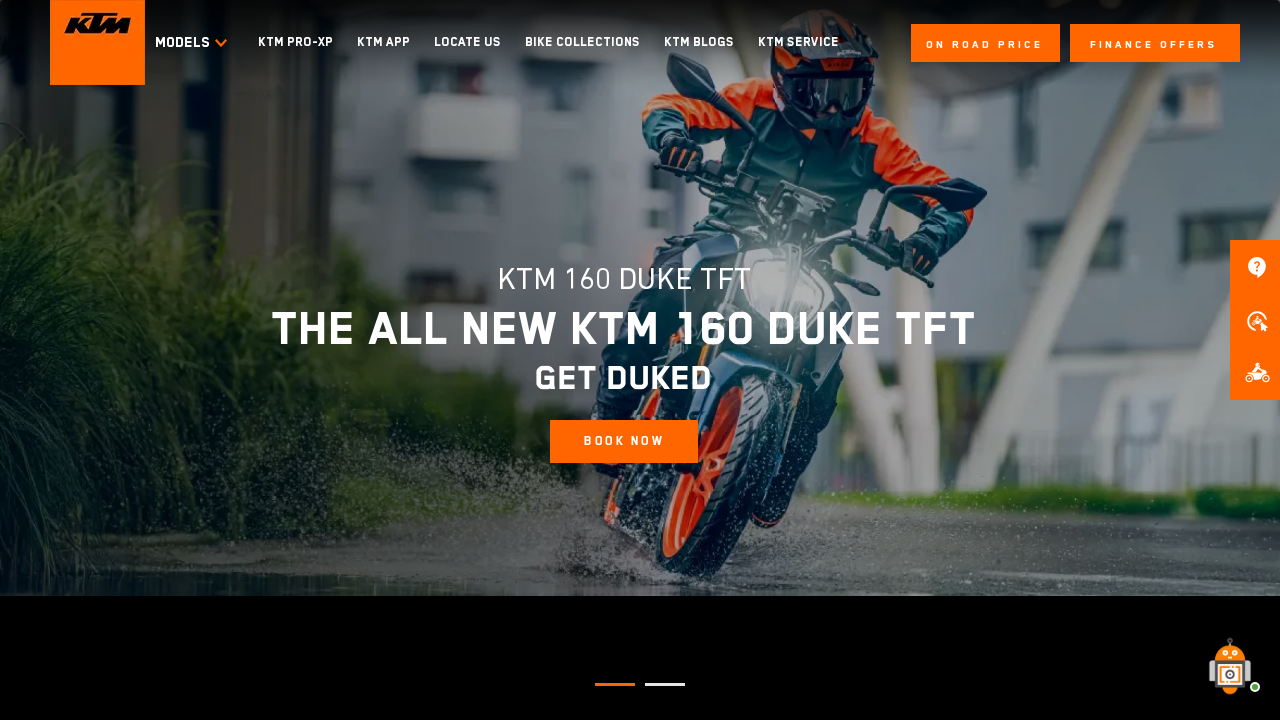

KTM India website loaded successfully - DOM content ready
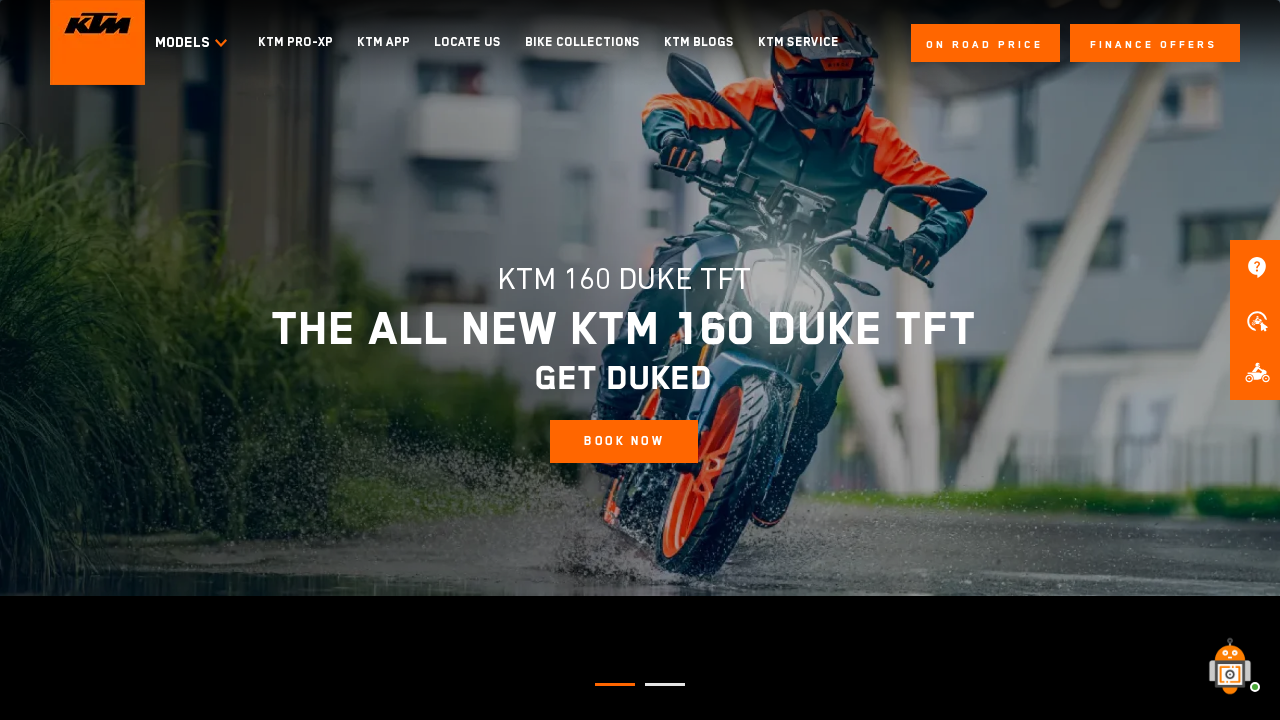

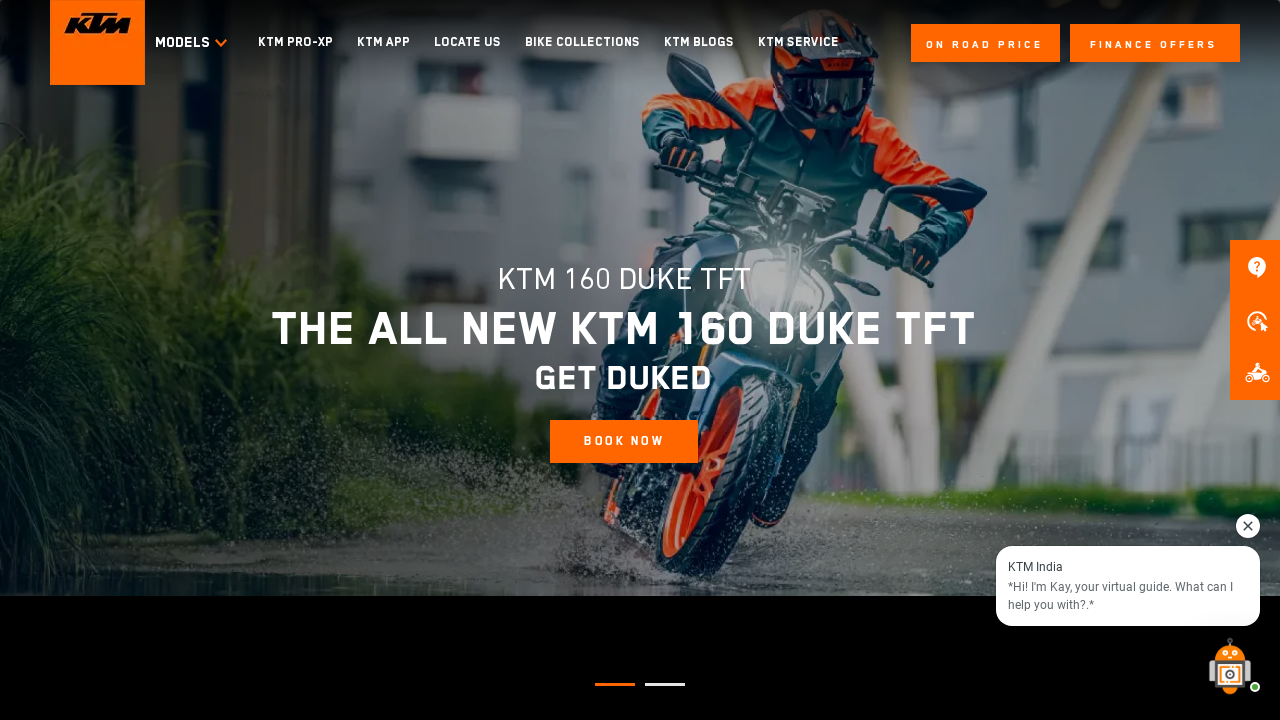